Tests iframe interaction by navigating to the Frames page and typing text into an input field inside an iframe

Starting URL: https://demo.automationtesting.in/Register.html

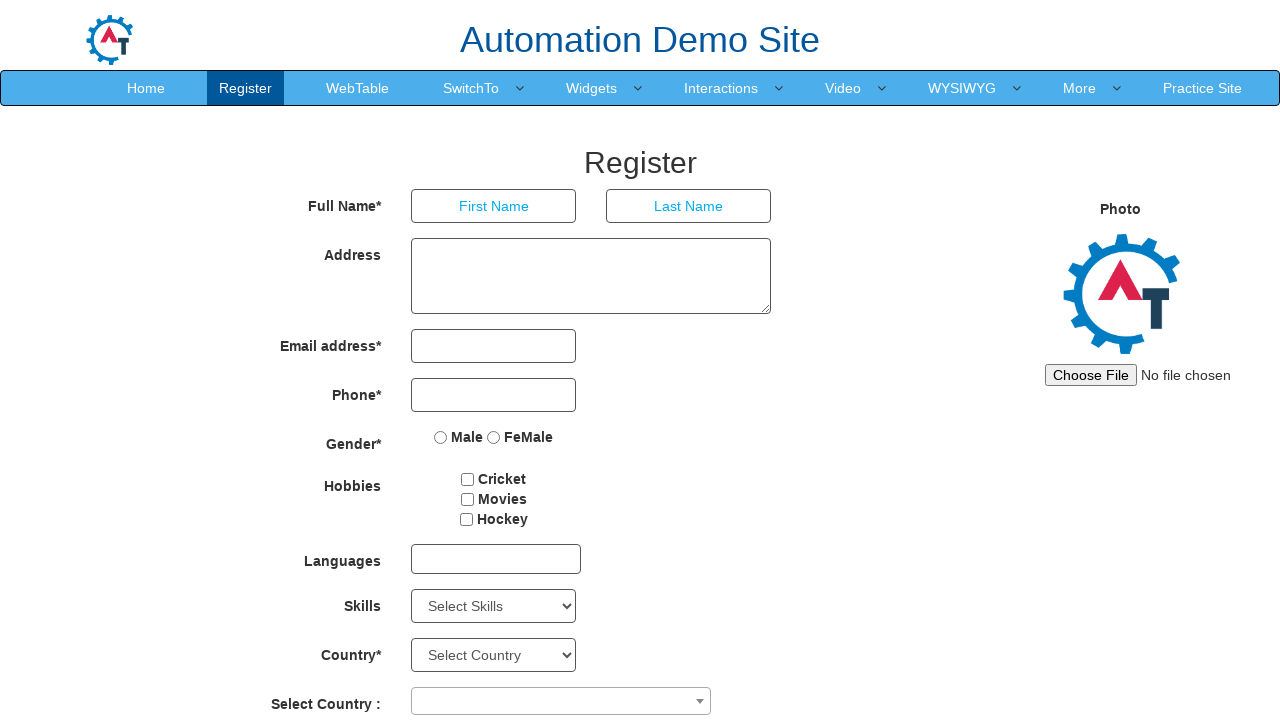

Clicked SwitchTo menu link at (471, 88) on [href*='SwitchTo'] >> nth=0
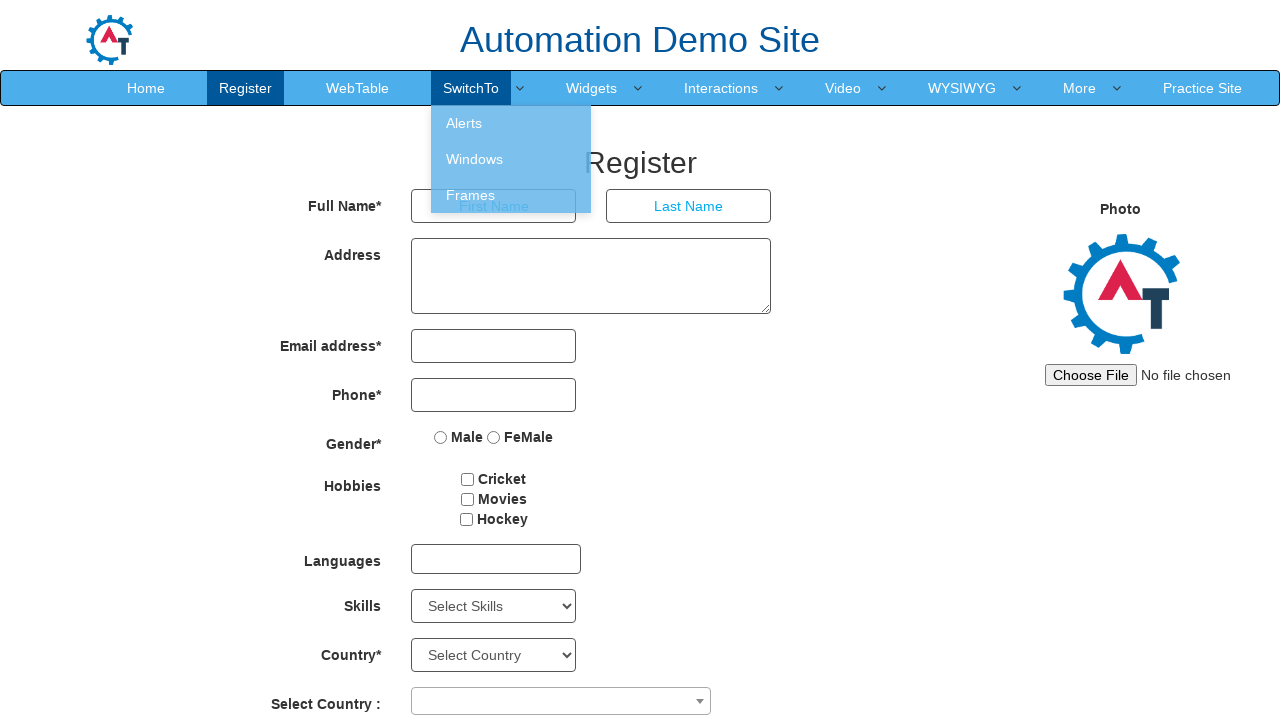

Navigated to Frames page at (511, 195) on [href='Frames.html']
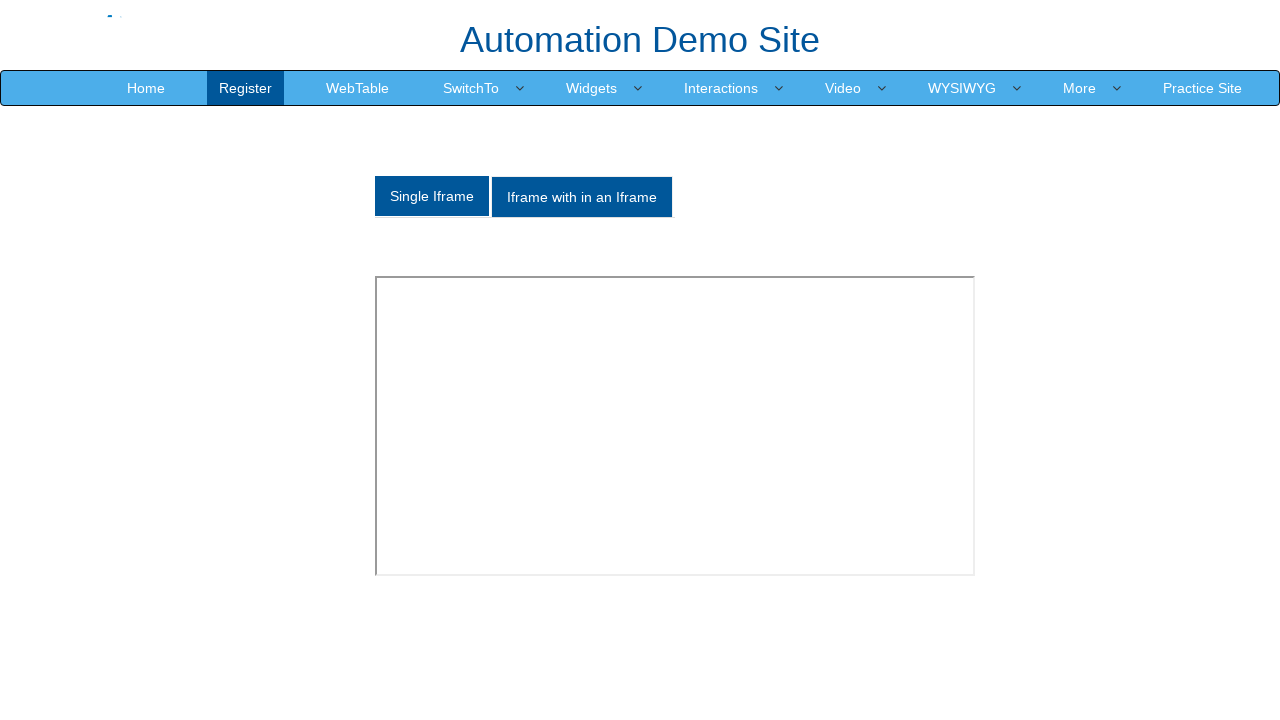

Located iframe with id 'singleframe'
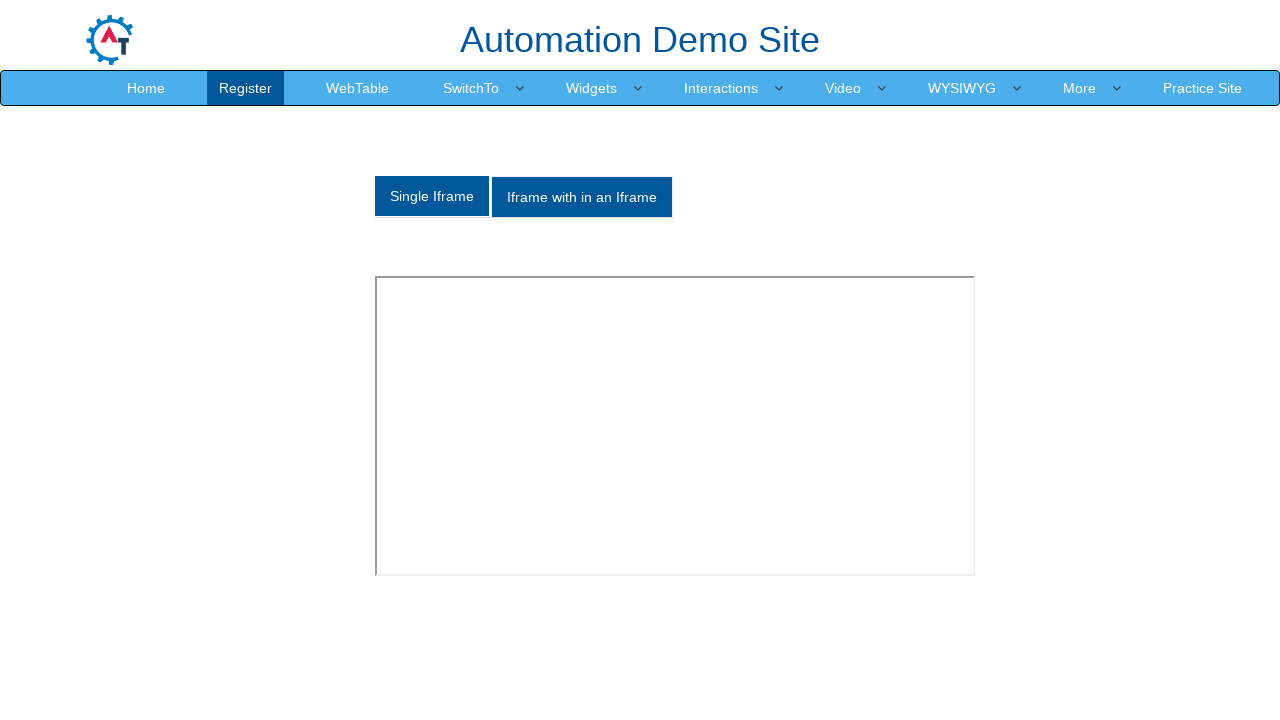

Typed 'This is iframe text' into input field inside iframe on #singleframe >> internal:control=enter-frame >> input[type='text']
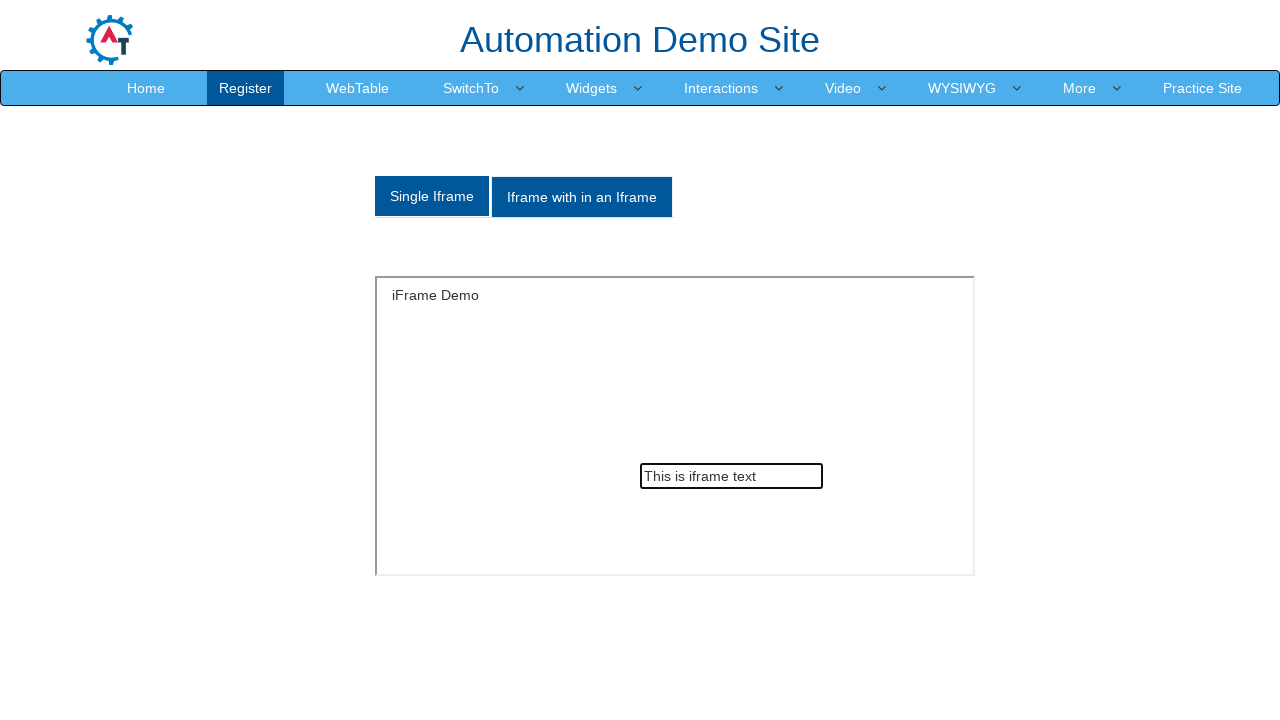

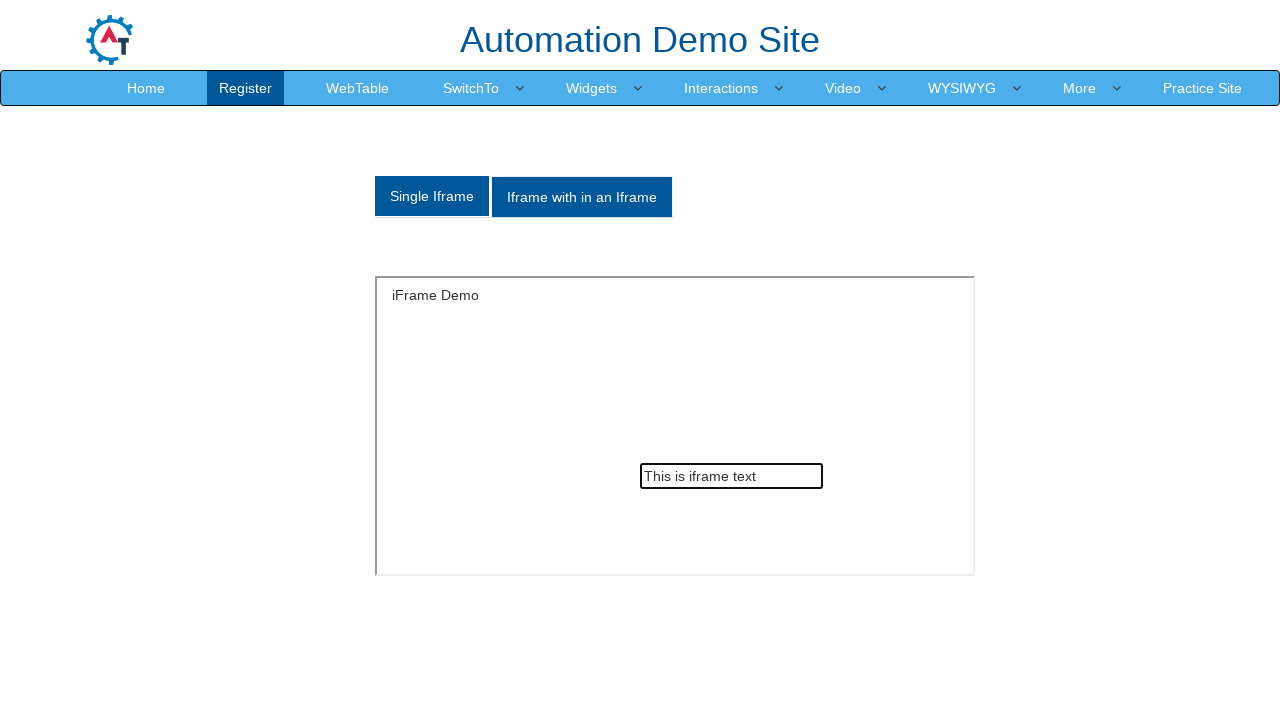